Tests drag and drop functionality by dragging a draggable element onto a droppable target and verifying the target text changes to "Dropped!"

Starting URL: https://jqueryui.com/resources/demos/droppable/default.html

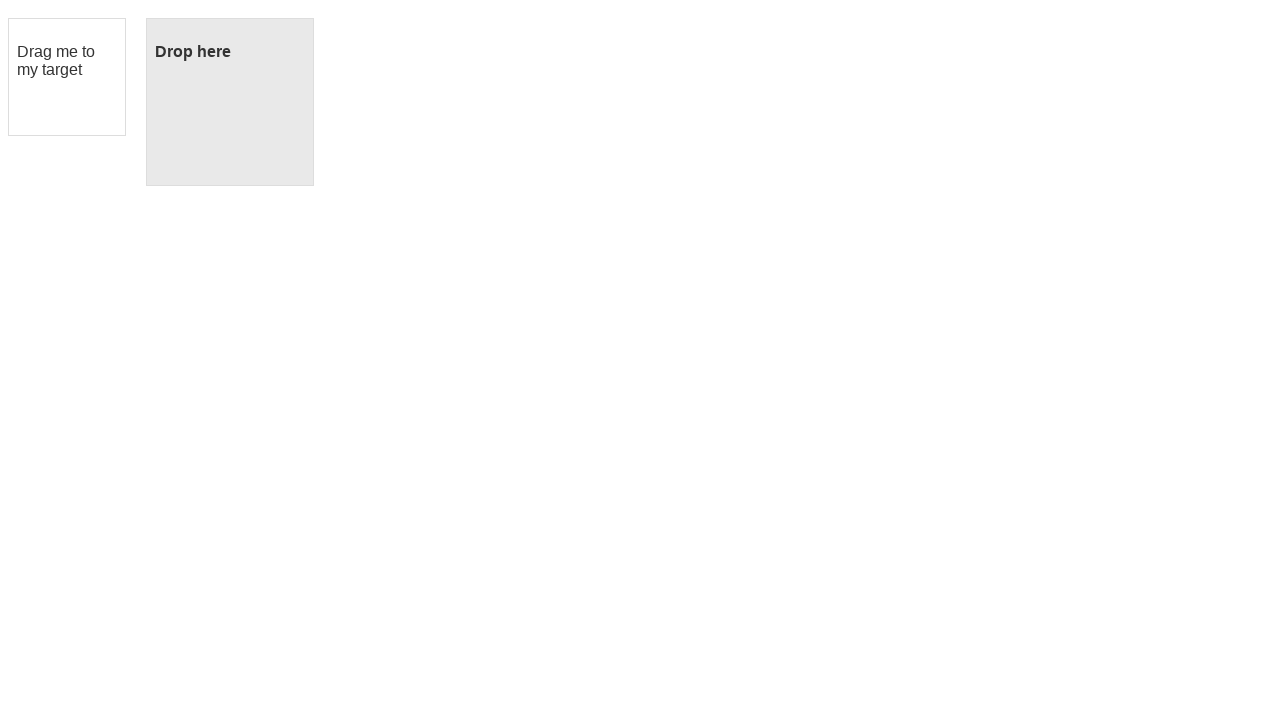

Located the draggable source element
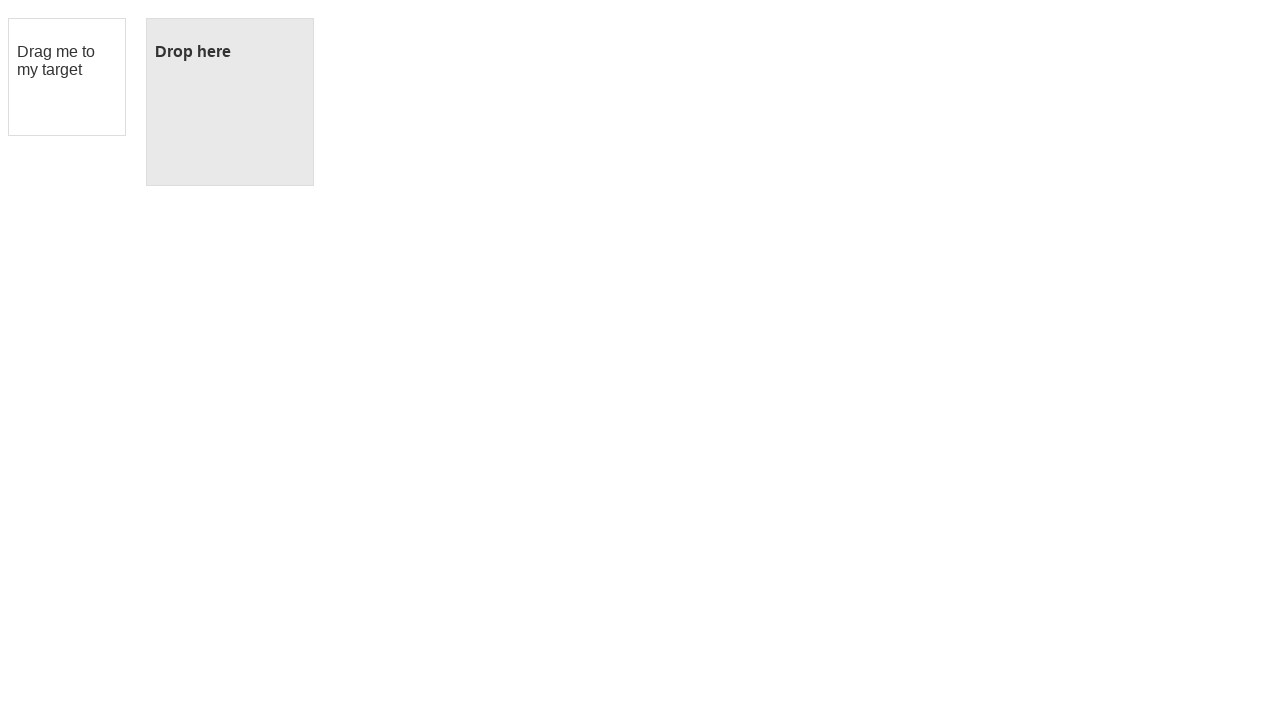

Located the droppable target element
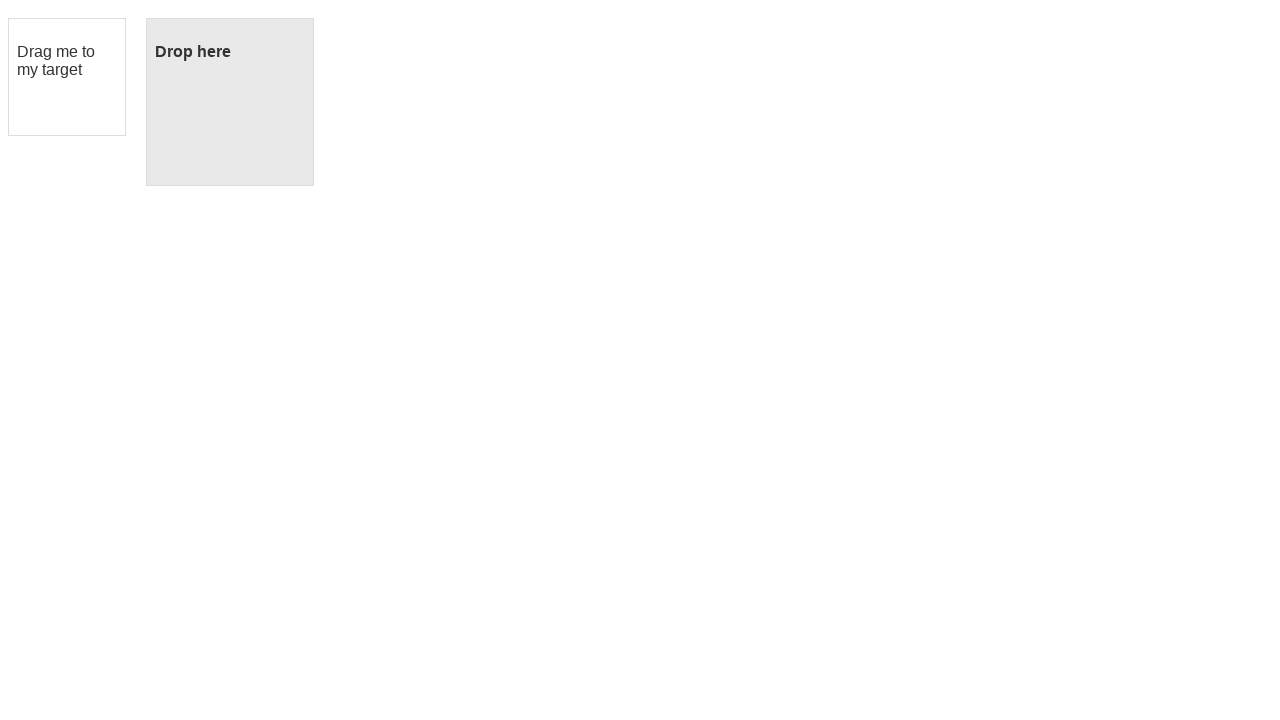

Dragged the draggable element onto the droppable target at (230, 102)
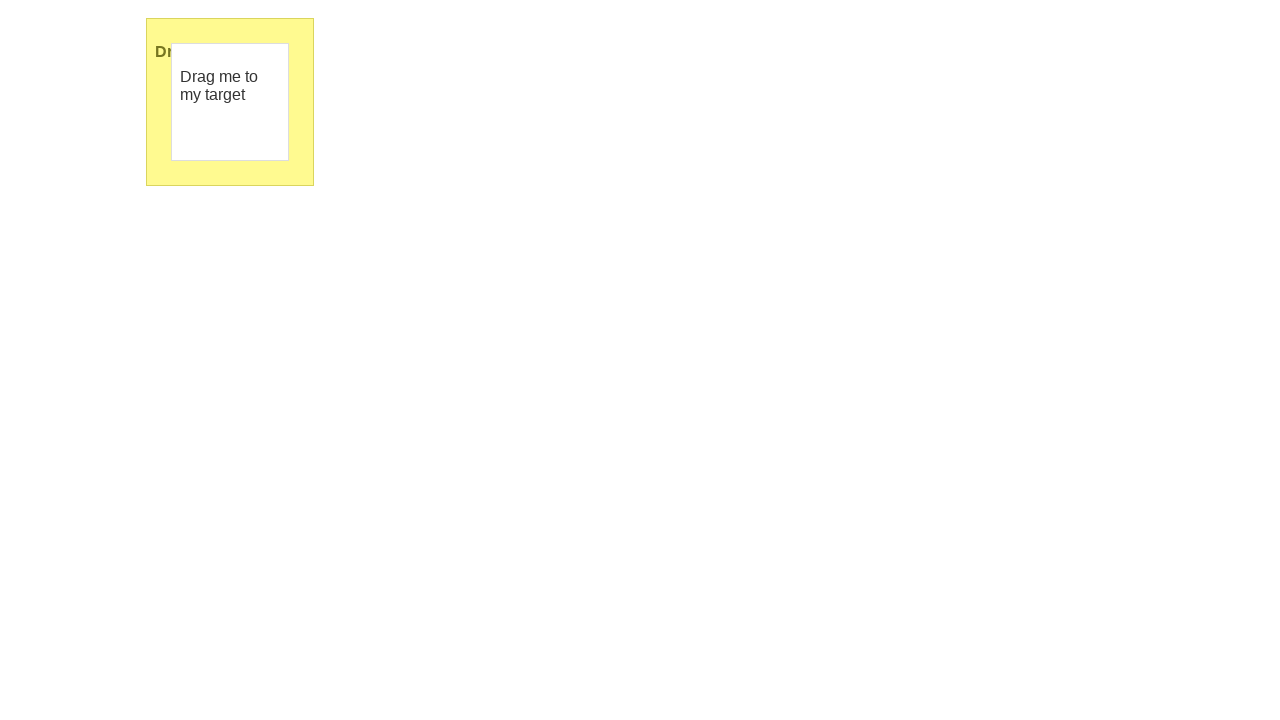

Verified that target text changed to 'Dropped!' - drag and drop successful
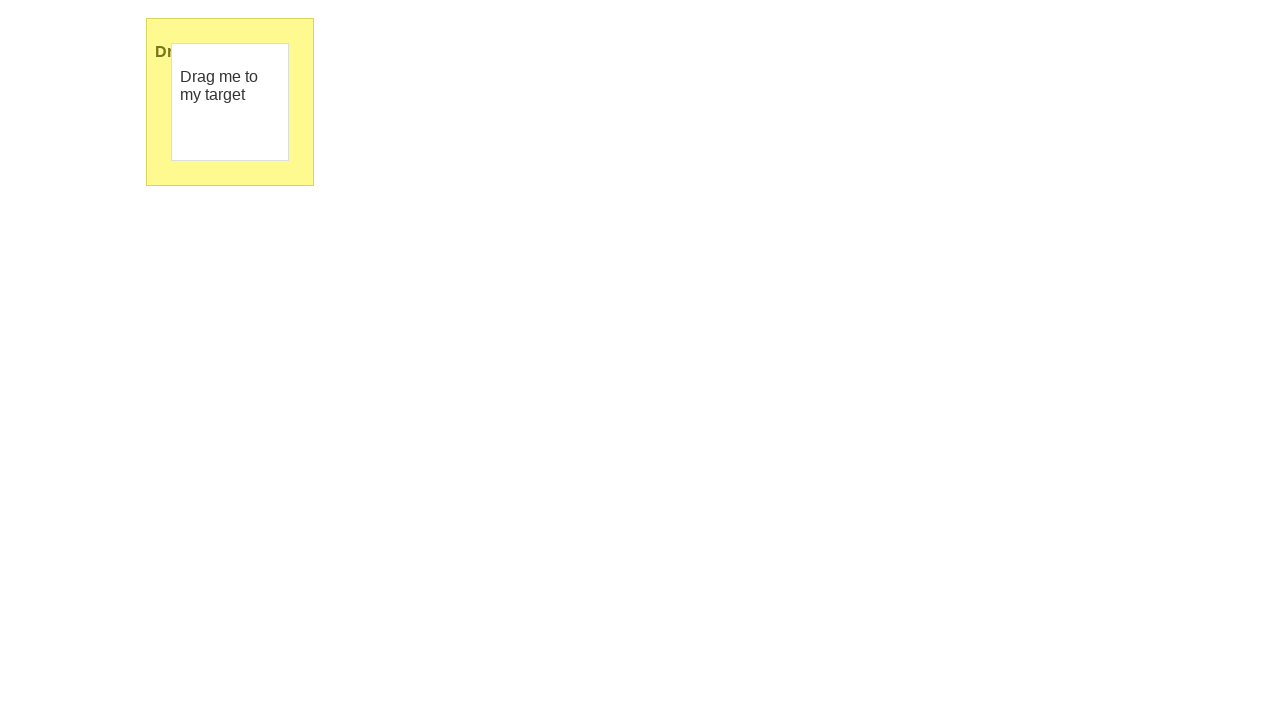

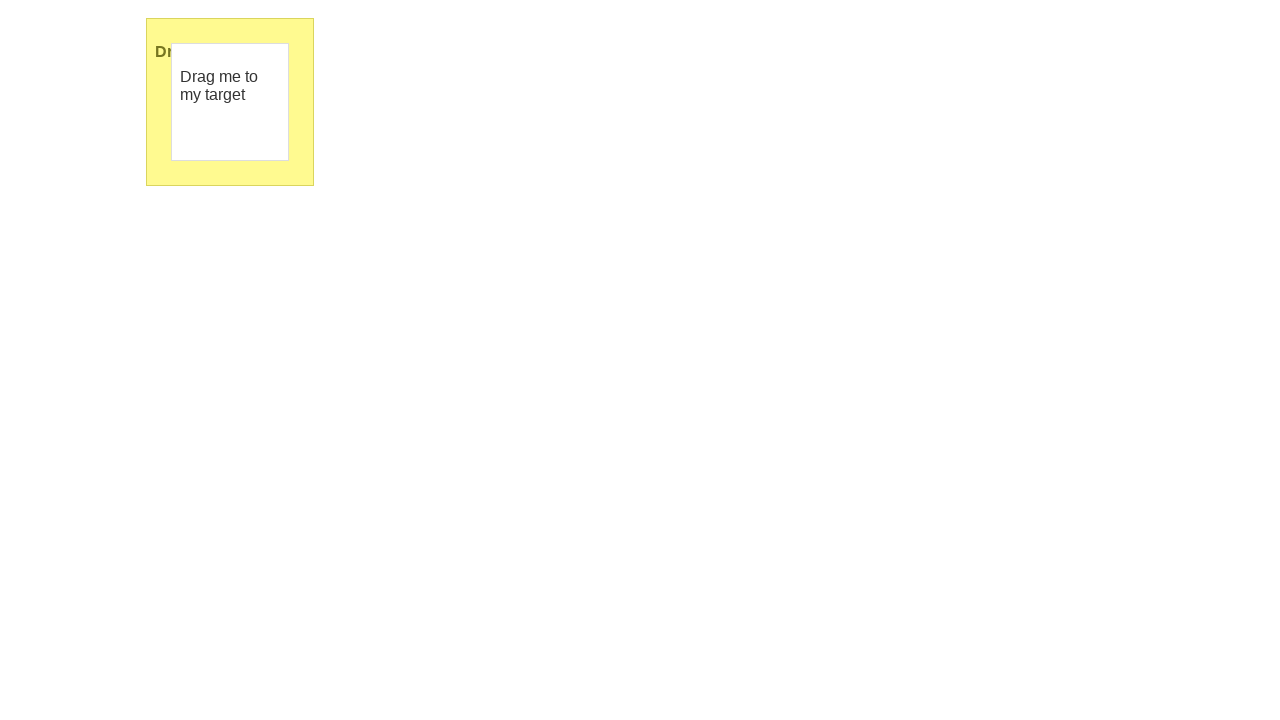